Tests dynamic dropdown functionality for flight booking by selecting departure and arrival cities from interconnected dropdowns

Starting URL: https://rahulshettyacademy.com/dropdownsPractise/

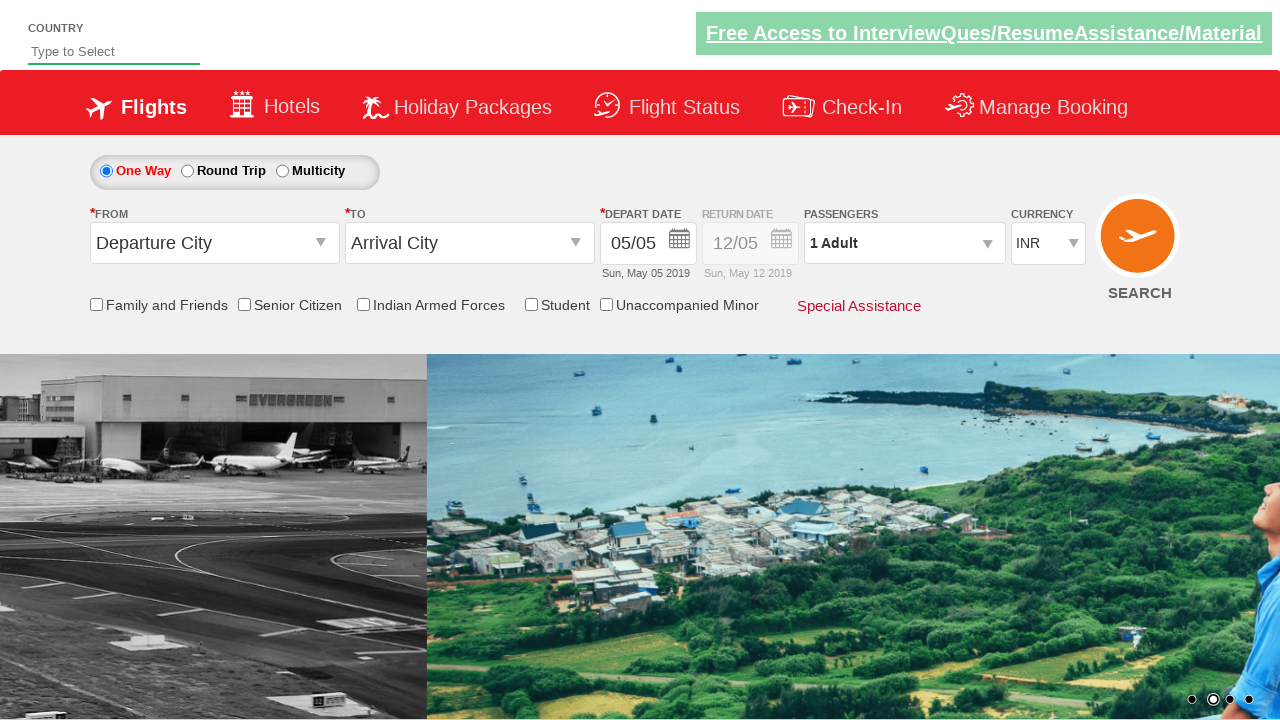

Clicked on the From dropdown to open it at (214, 243) on #ctl00_mainContent_ddl_originStation1_CTXT
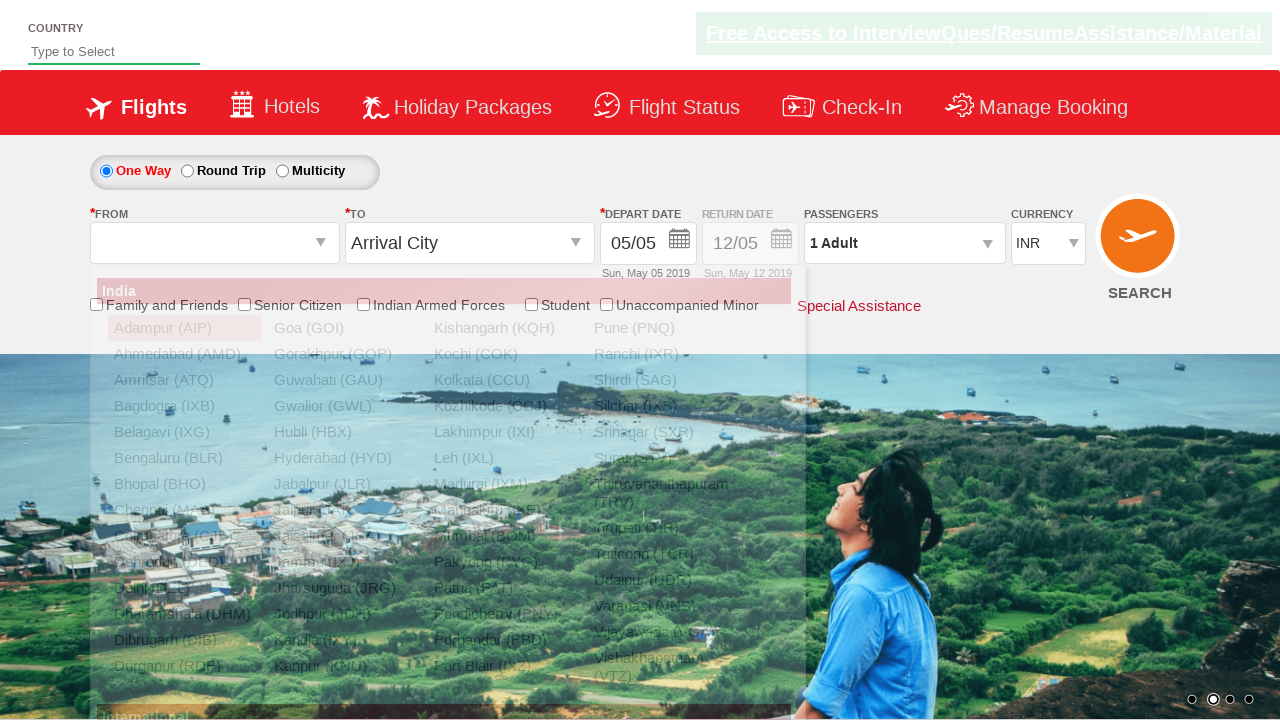

Selected Bengaluru (BLR) as the departure city at (184, 458) on xpath=//div[@id='glsctl00_mainContent_ddl_originStation1_CTNR'] //a[@text='Benga
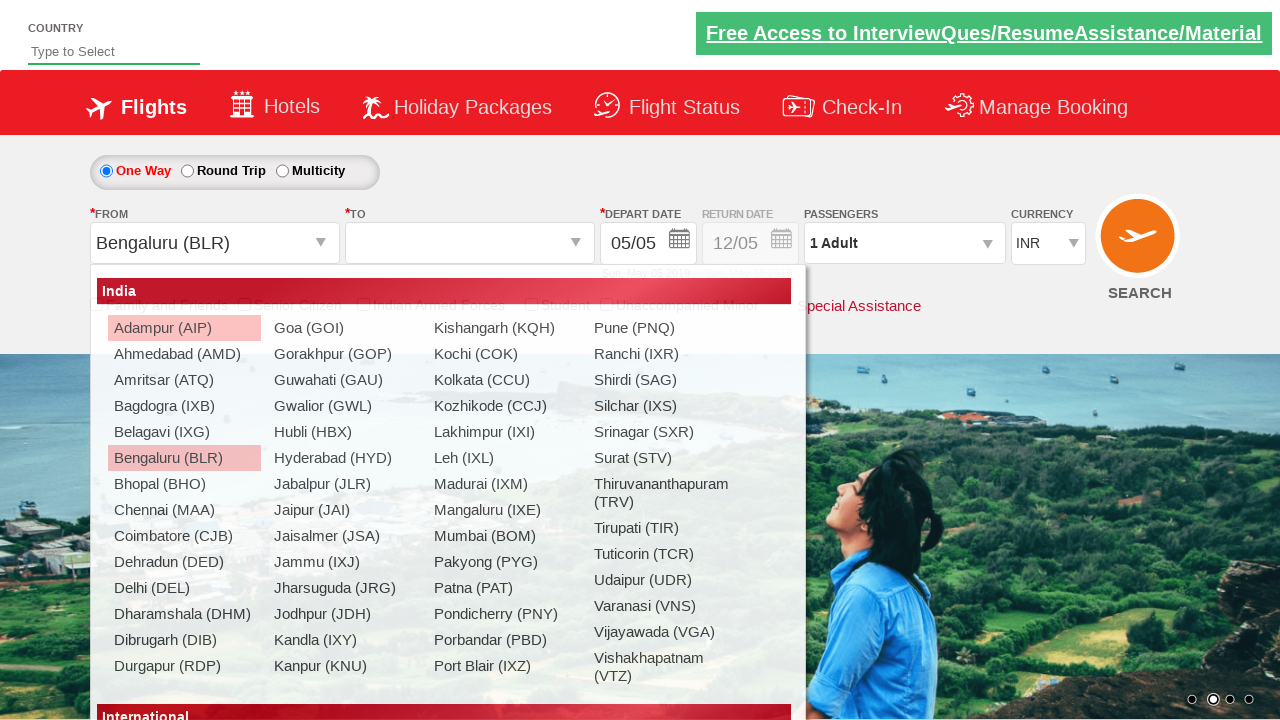

Selected Chennai (MAA) as the arrival city at (439, 484) on xpath=//div[@id='ctl00_mainContent_ddl_destinationStation1_CTNR'] //a[@value='MA
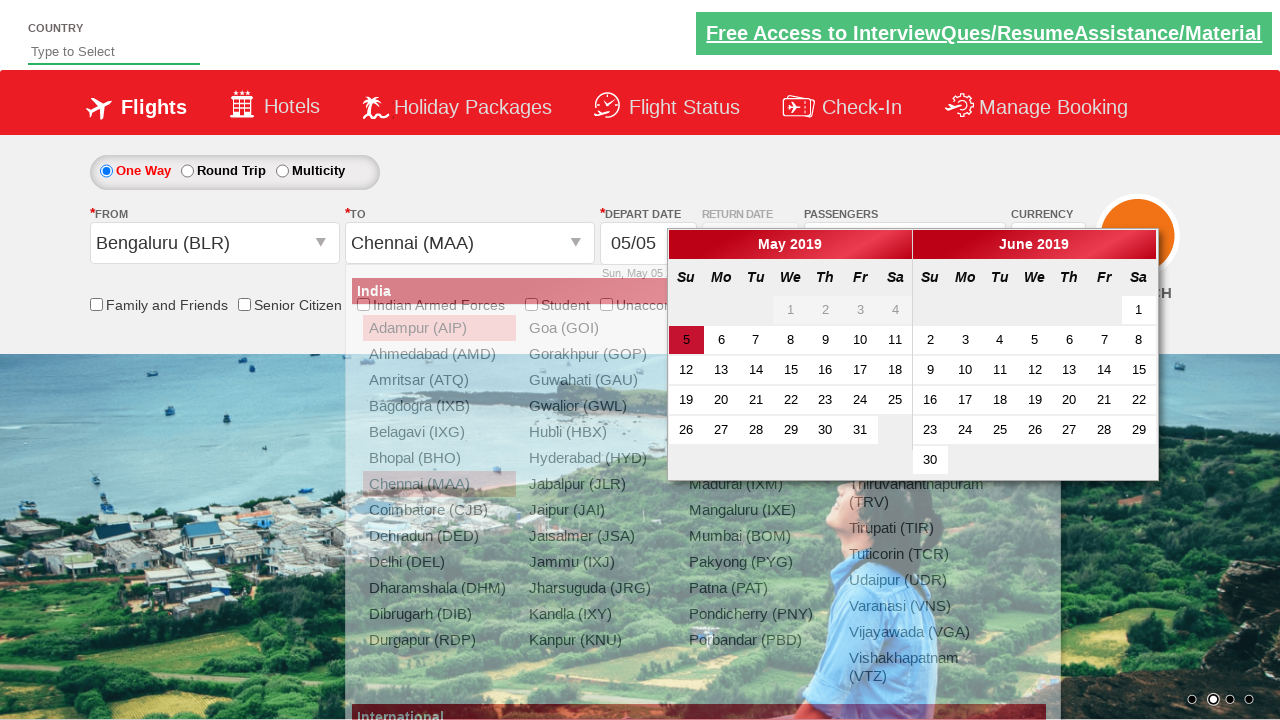

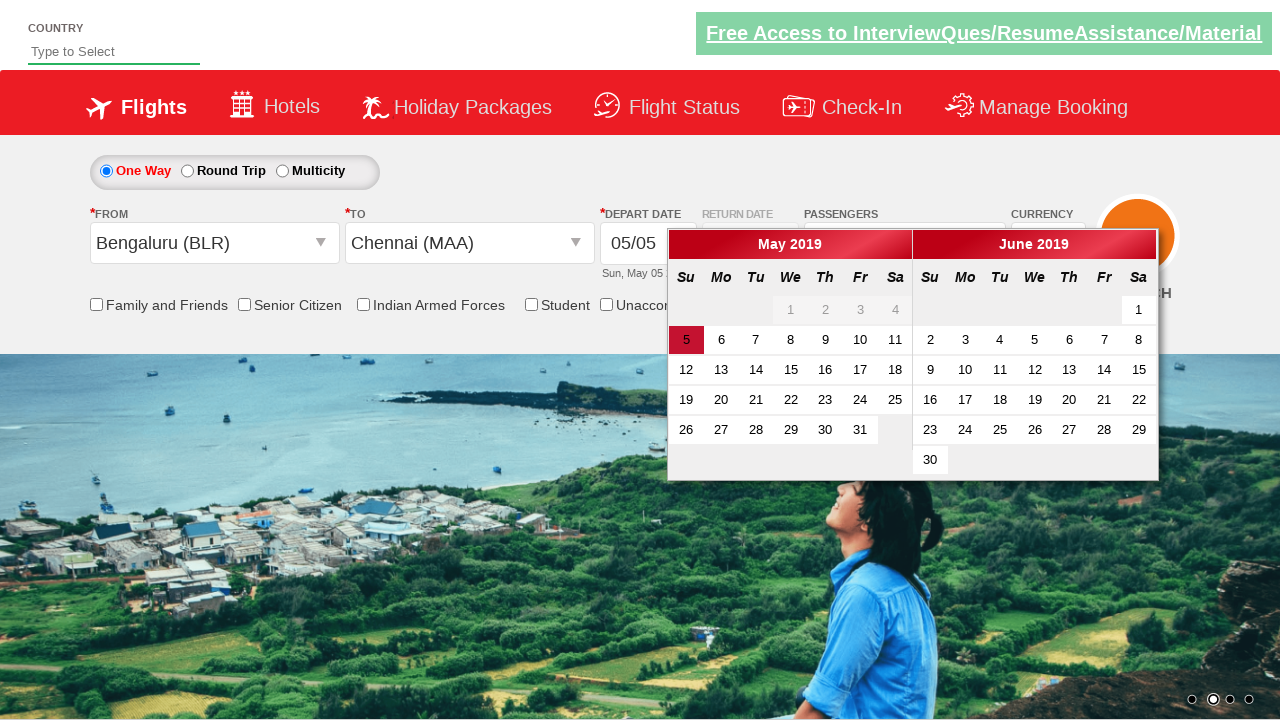